Tests footer link navigation by locating footer links in a specific column, opening each link in a new tab using keyboard shortcuts, then switching through all opened windows to verify they loaded correctly.

Starting URL: https://www.rahulshettyacademy.com/AutomationPractice/

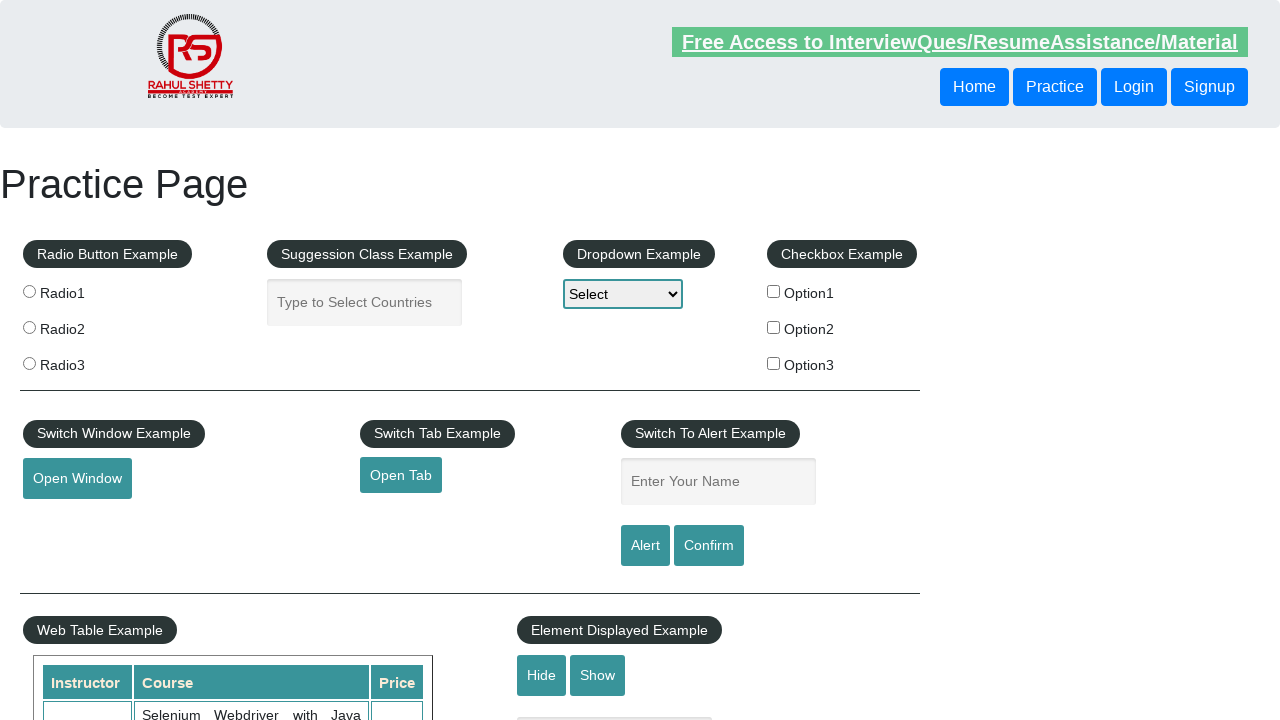

Waited for footer element #gf-BIG to be visible
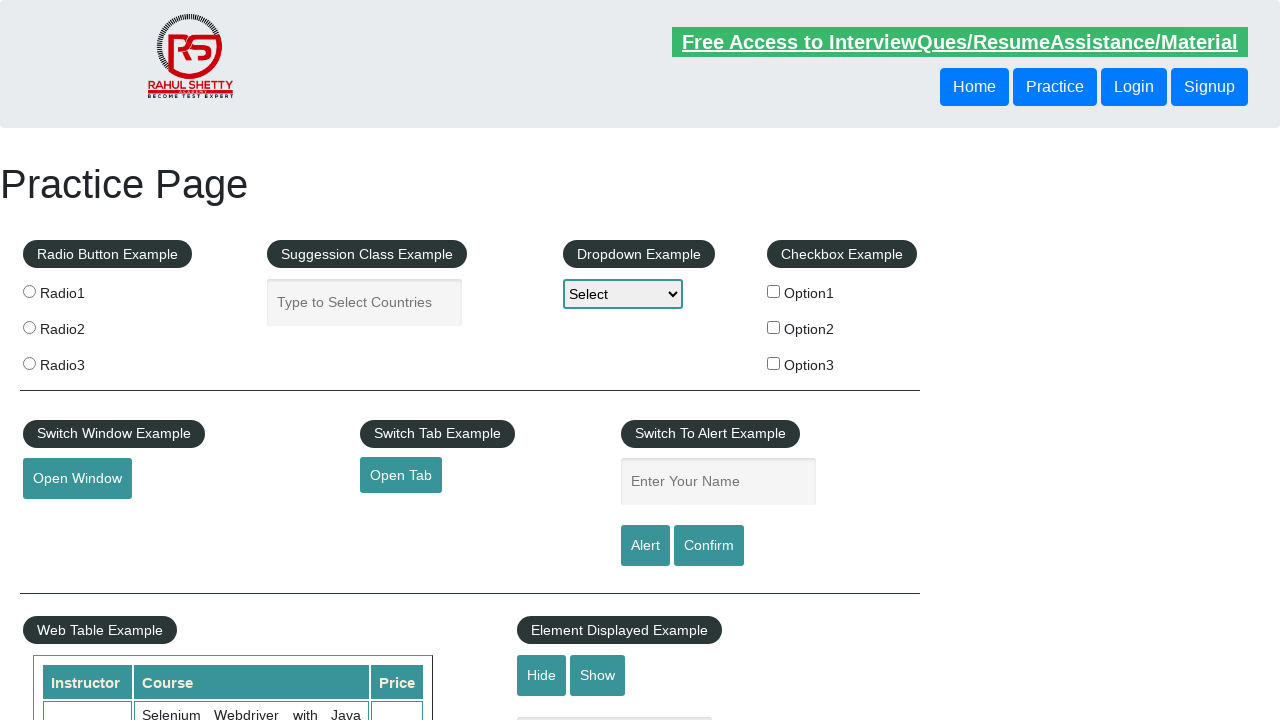

Located the footer element
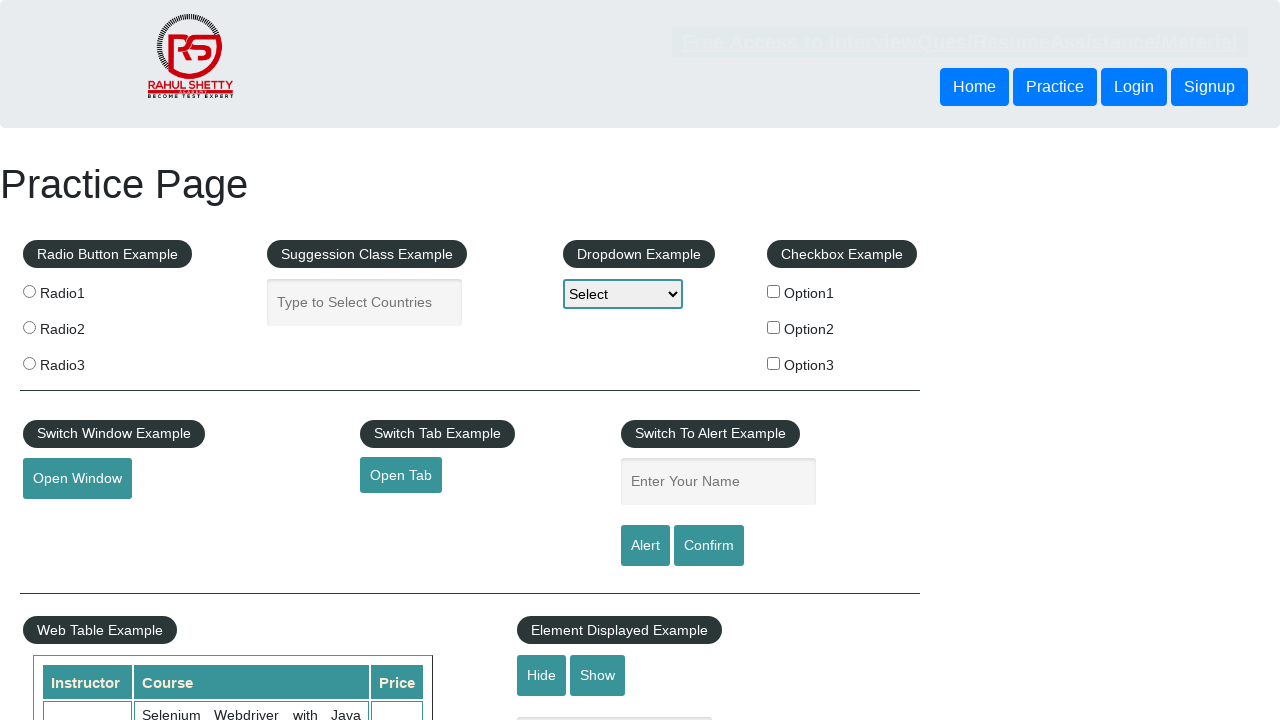

Located the 4th column in the footer
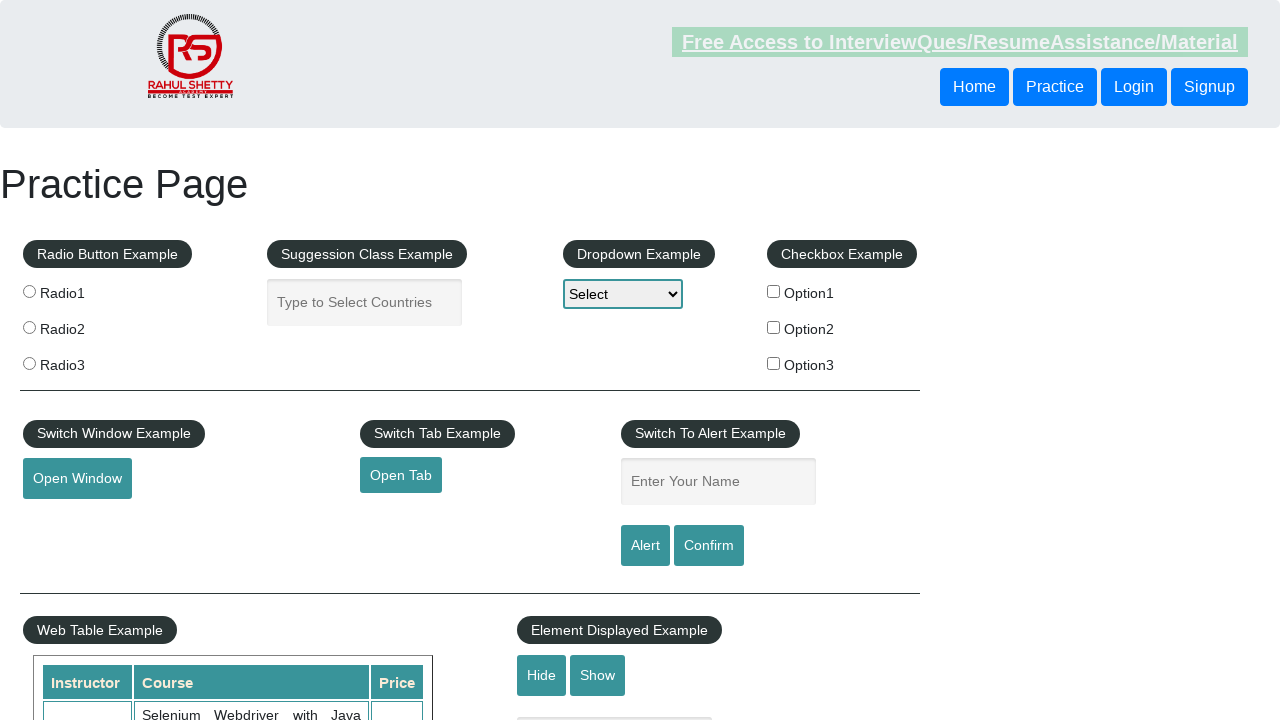

Found 5 links in the footer column
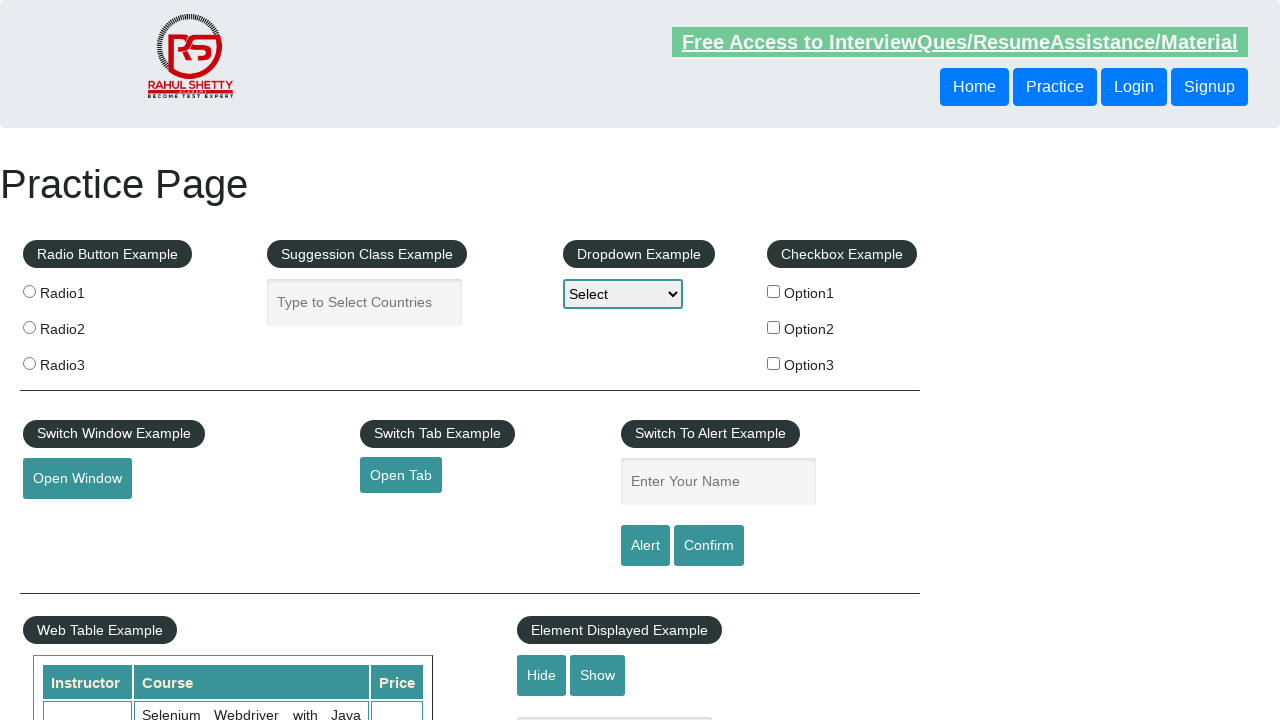

Opened footer link 1 in a new tab using Ctrl+Click at (1101, 482) on #gf-BIG >> xpath=//tbody/tr/td[4]/ul >> a >> nth=0
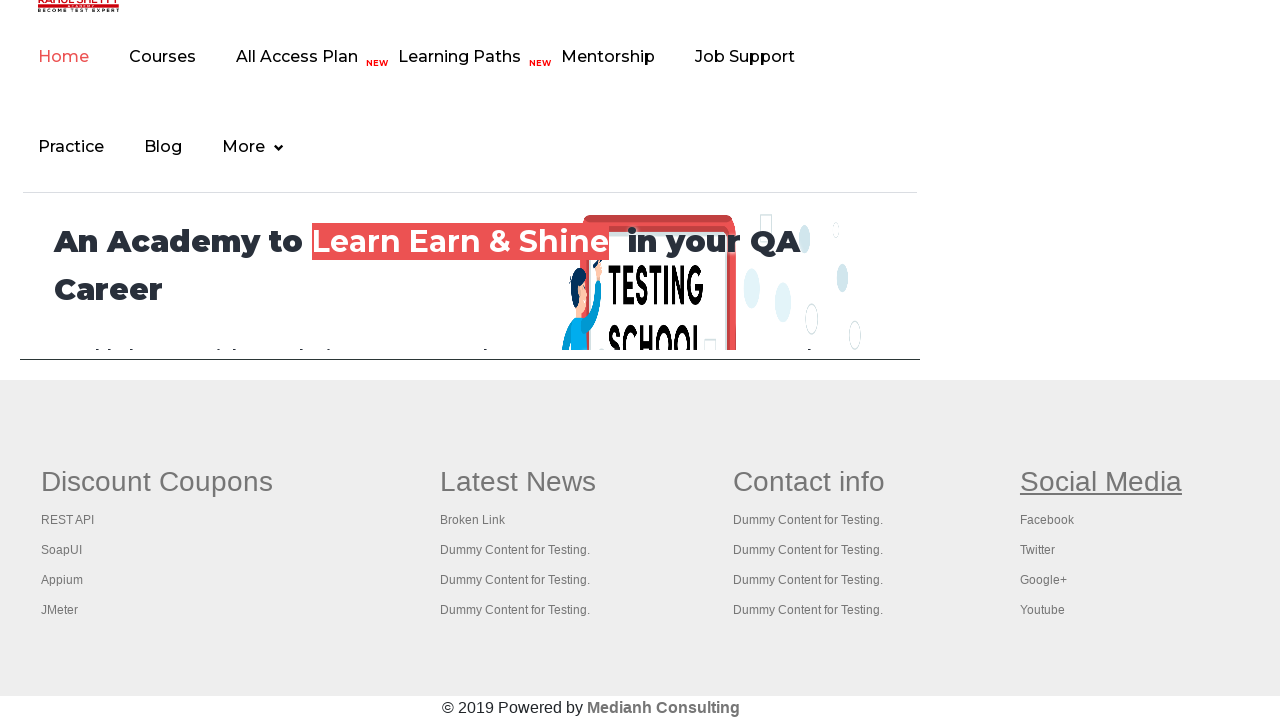

Waited 2 seconds for link 1 to load
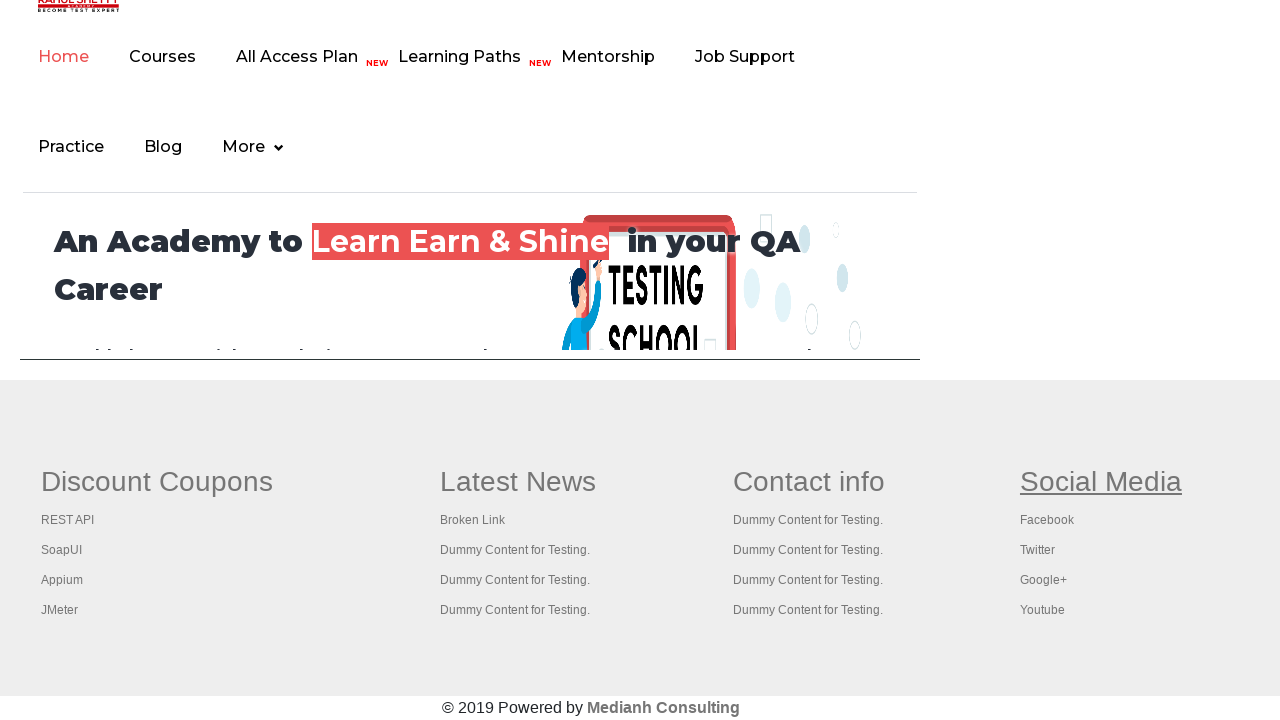

Opened footer link 2 in a new tab using Ctrl+Click at (1047, 520) on #gf-BIG >> xpath=//tbody/tr/td[4]/ul >> a >> nth=1
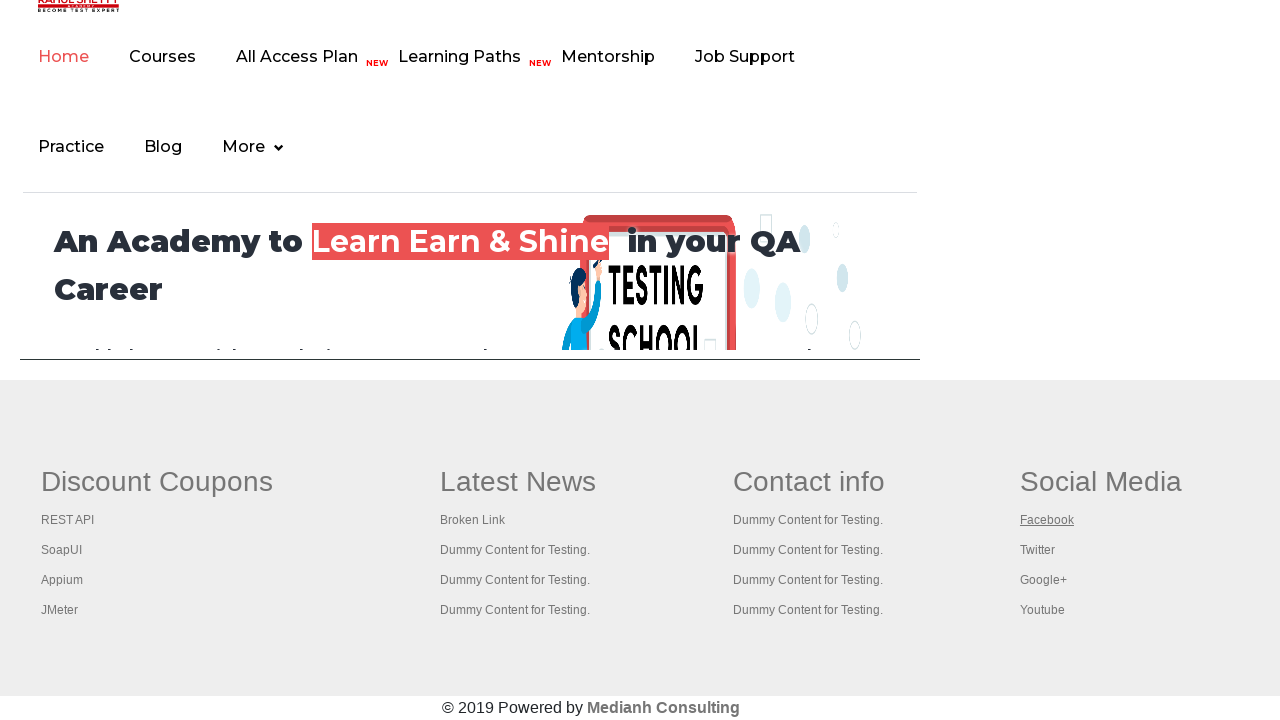

Waited 2 seconds for link 2 to load
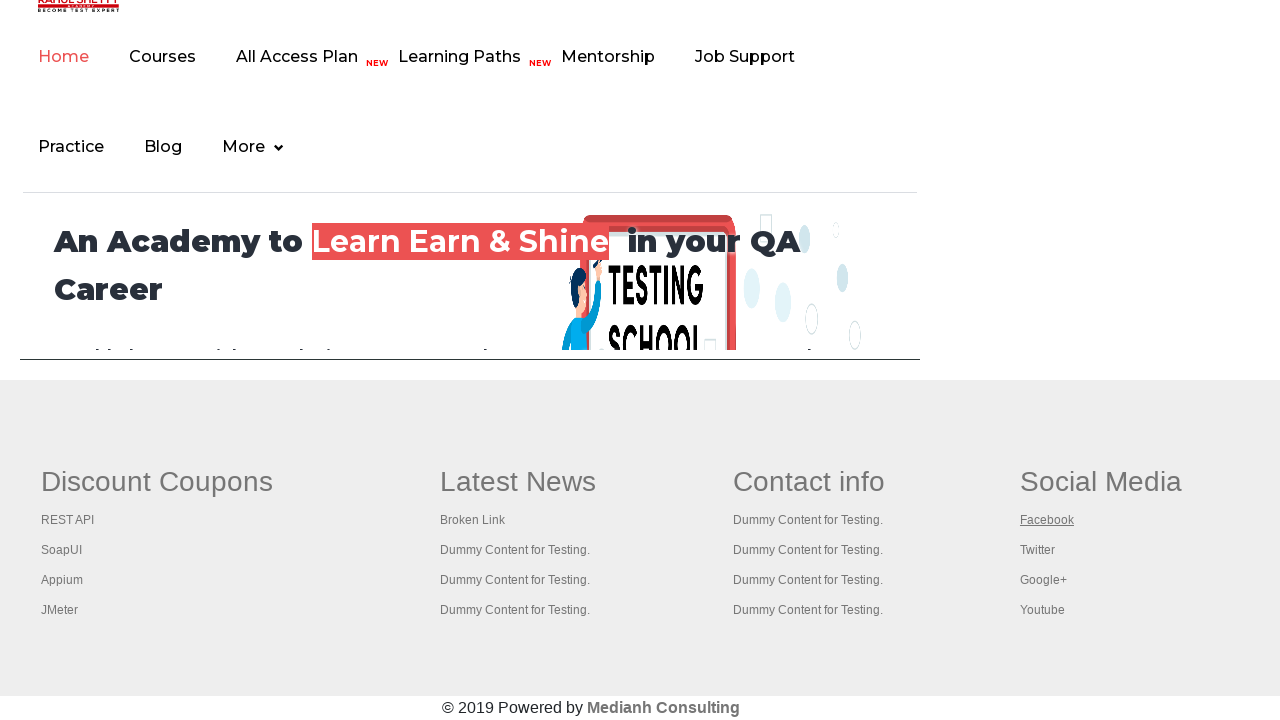

Opened footer link 3 in a new tab using Ctrl+Click at (1037, 550) on #gf-BIG >> xpath=//tbody/tr/td[4]/ul >> a >> nth=2
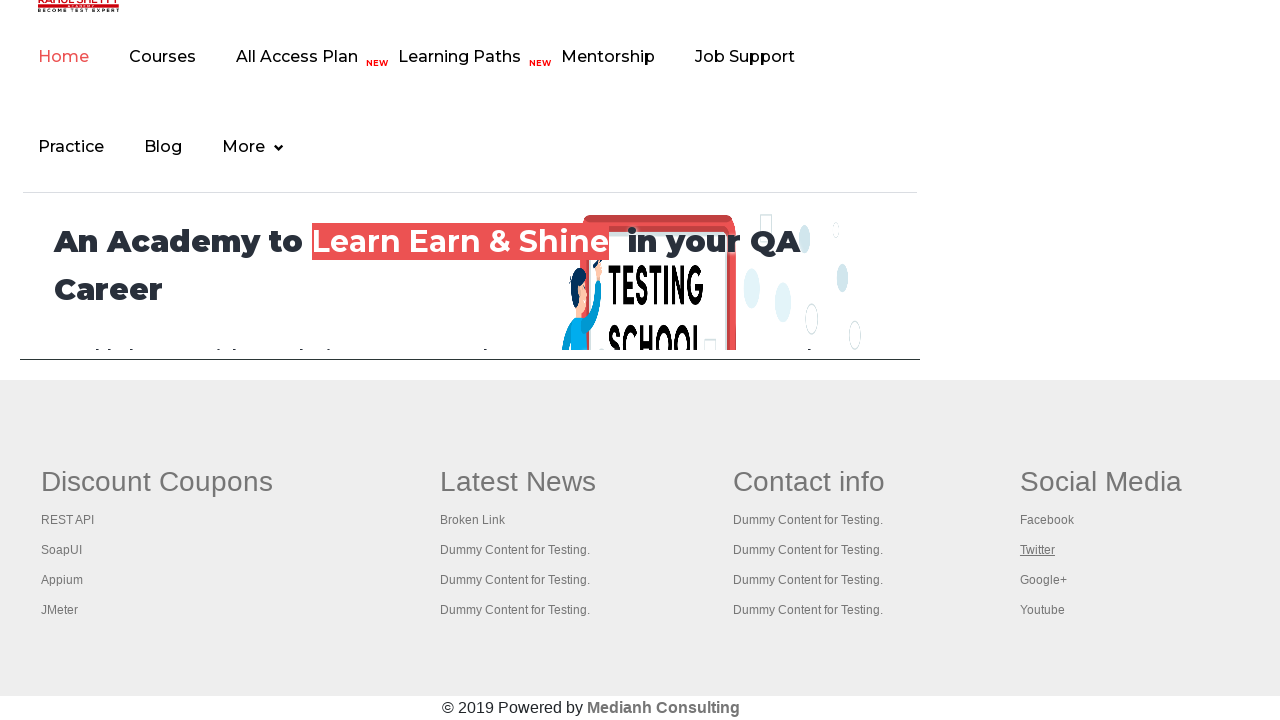

Waited 2 seconds for link 3 to load
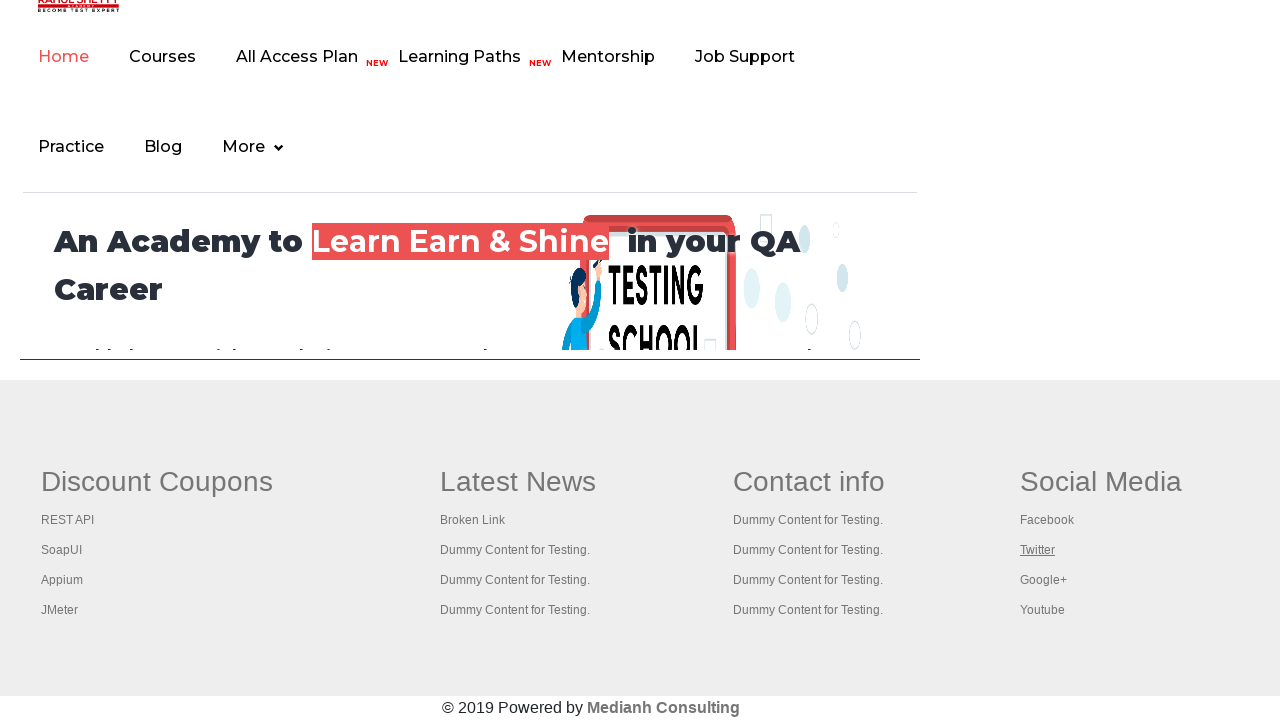

Opened footer link 4 in a new tab using Ctrl+Click at (1043, 580) on #gf-BIG >> xpath=//tbody/tr/td[4]/ul >> a >> nth=3
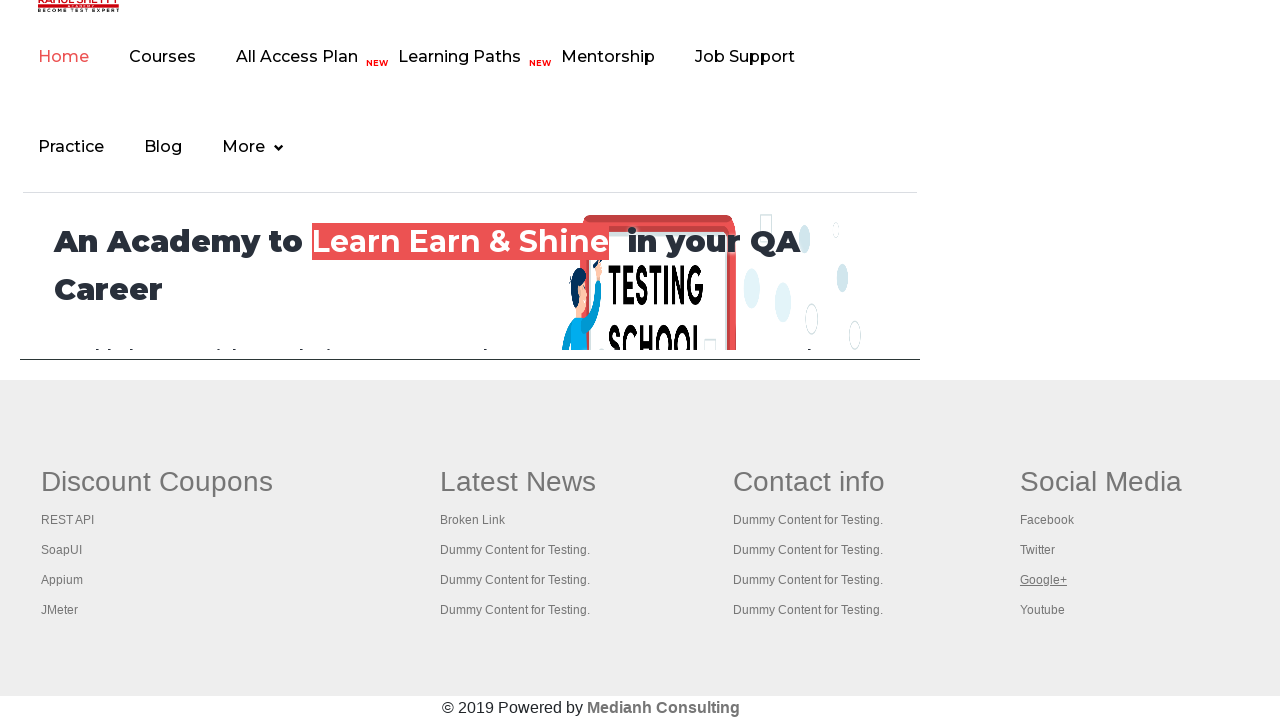

Waited 2 seconds for link 4 to load
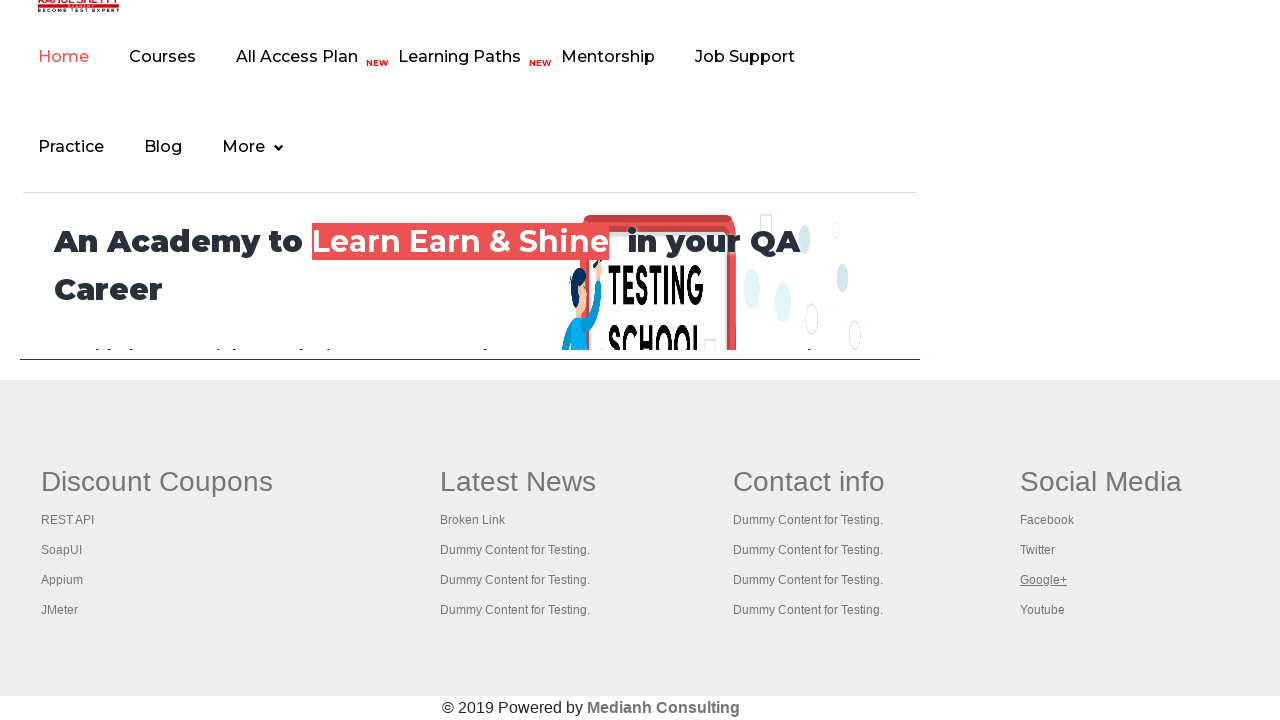

Opened footer link 5 in a new tab using Ctrl+Click at (1042, 610) on #gf-BIG >> xpath=//tbody/tr/td[4]/ul >> a >> nth=4
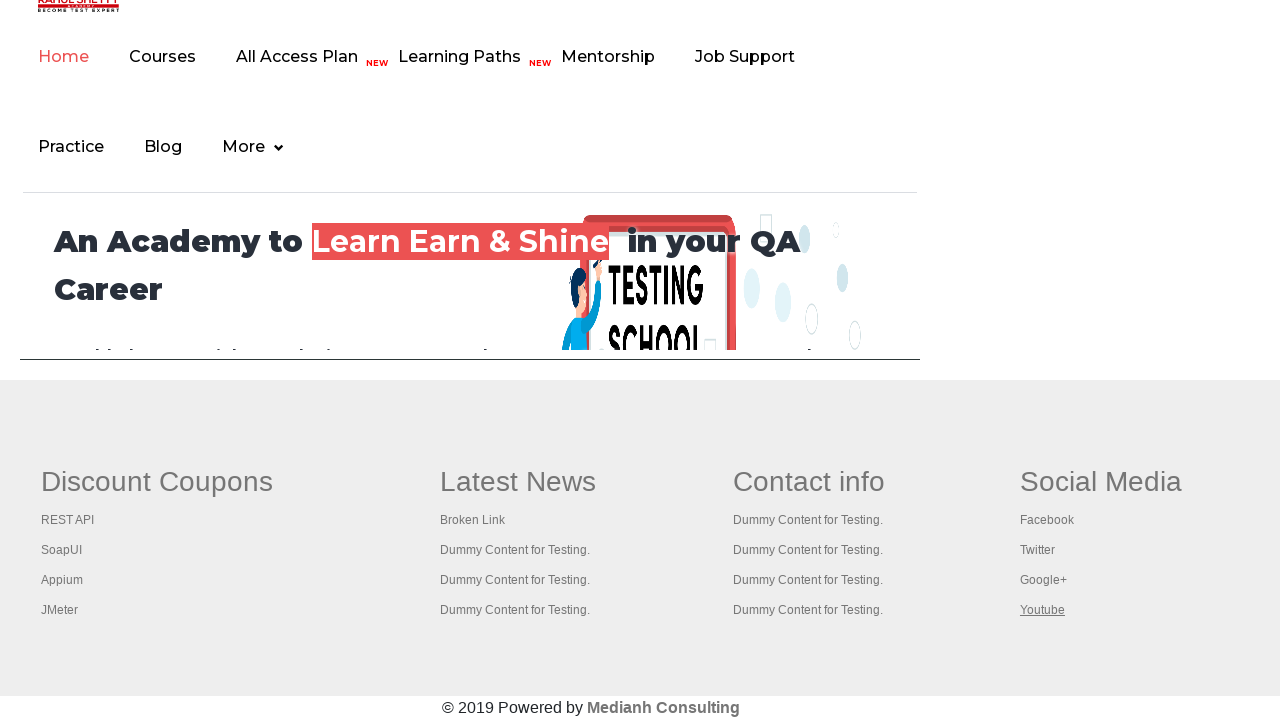

Waited 2 seconds for link 5 to load
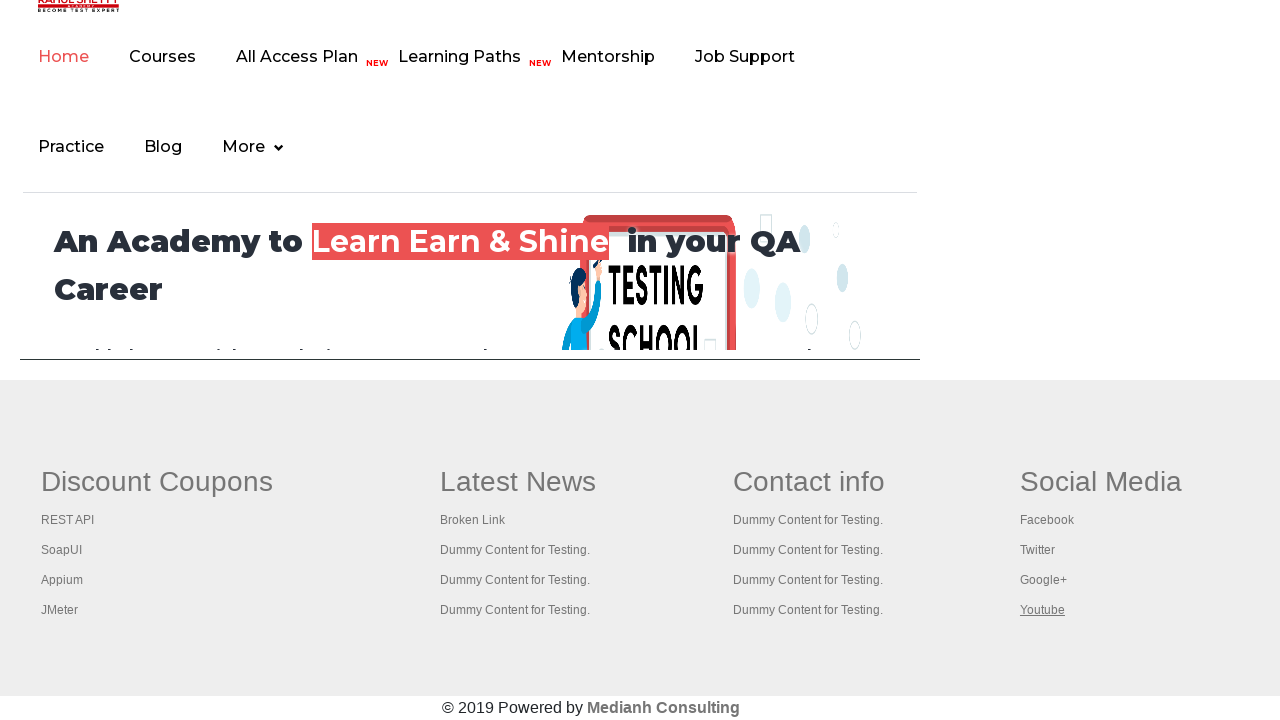

Retrieved all 6 open pages/tabs
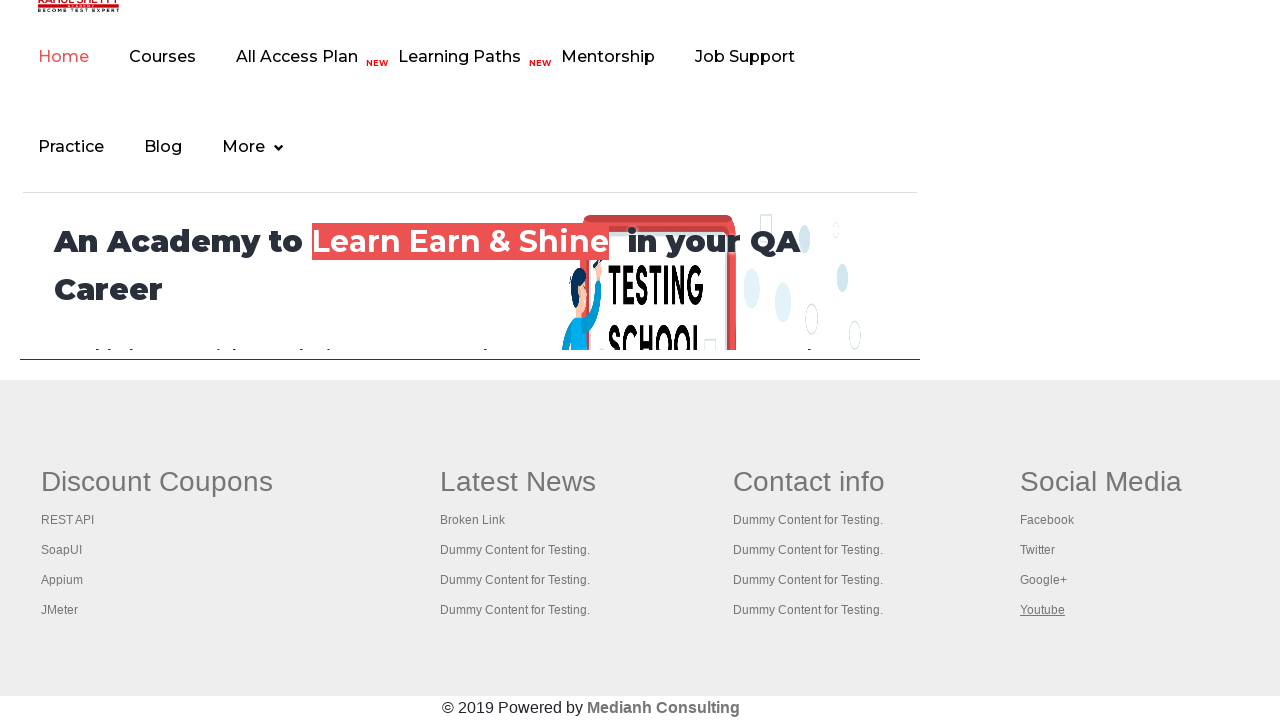

Brought tab 1 to front
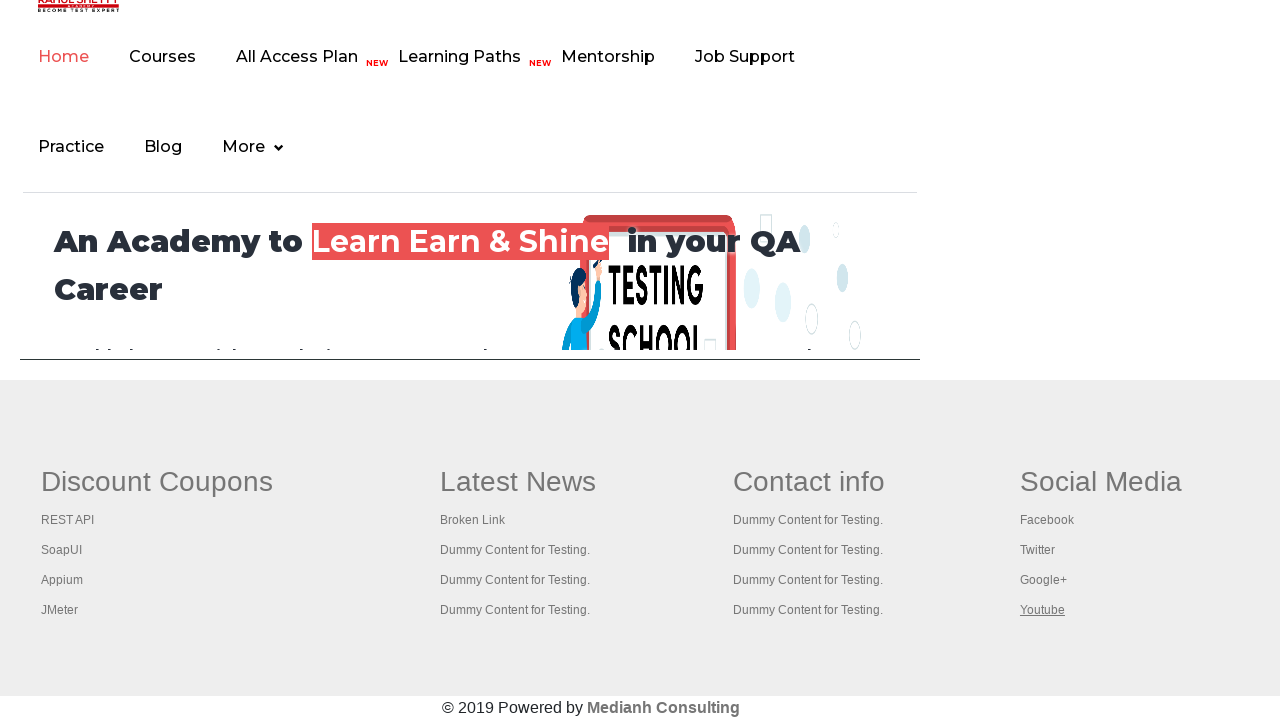

Verified tab 1 loaded with domcontentloaded state
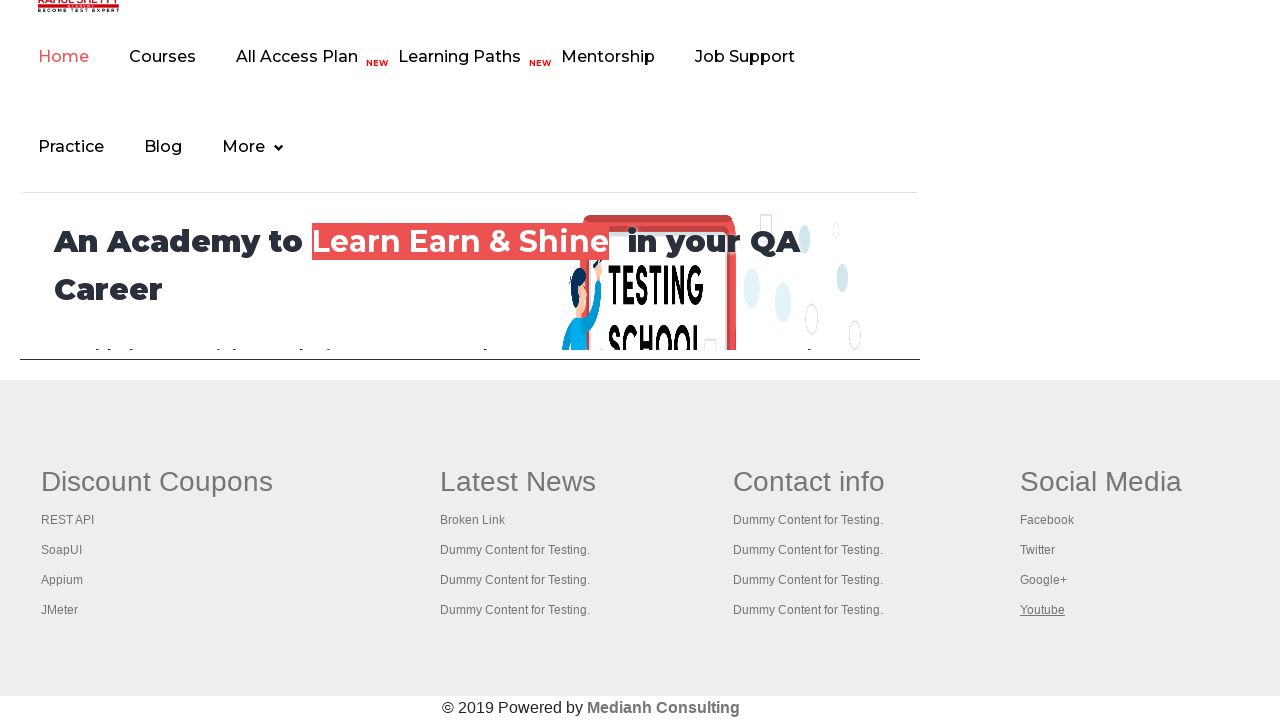

Brought tab 2 to front
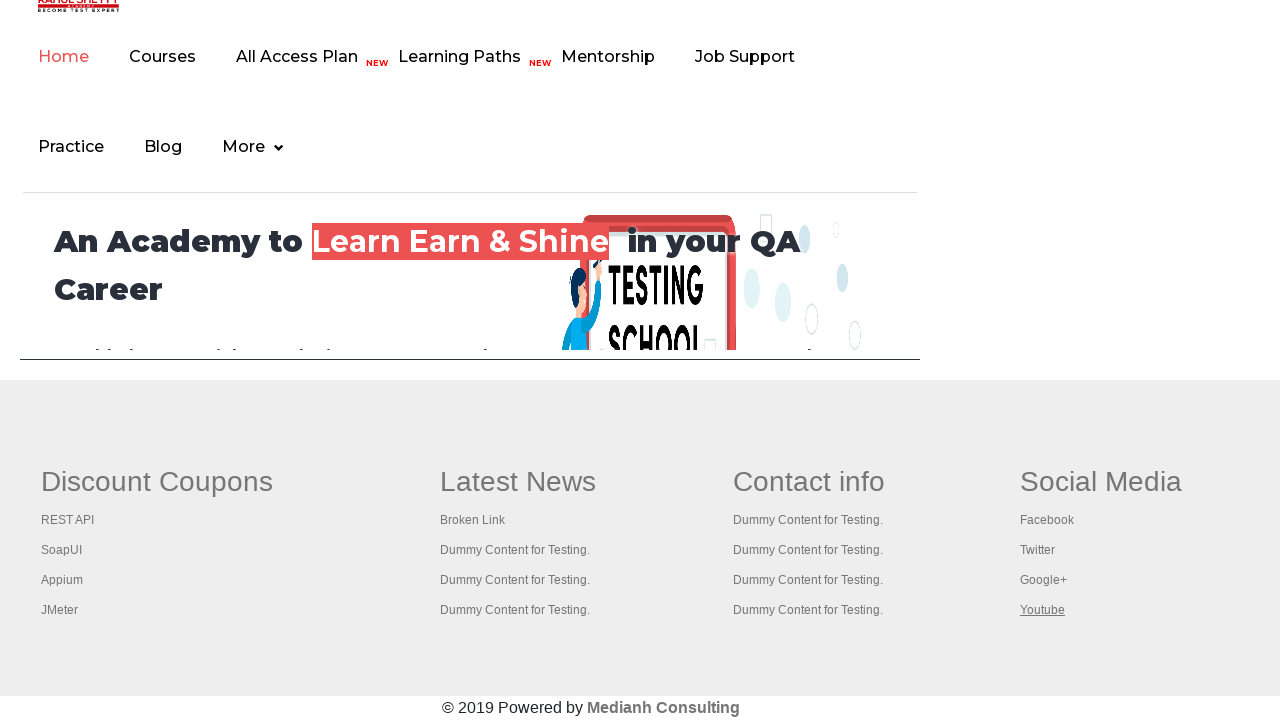

Verified tab 2 loaded with domcontentloaded state
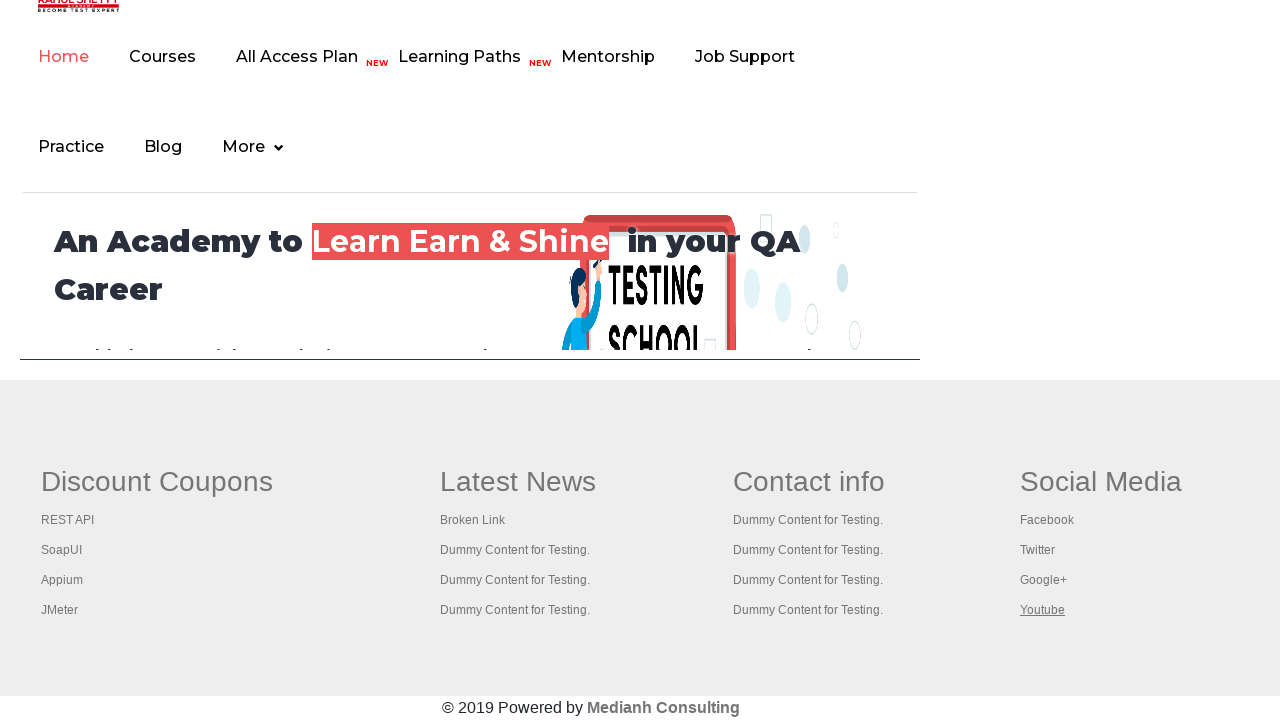

Brought tab 3 to front
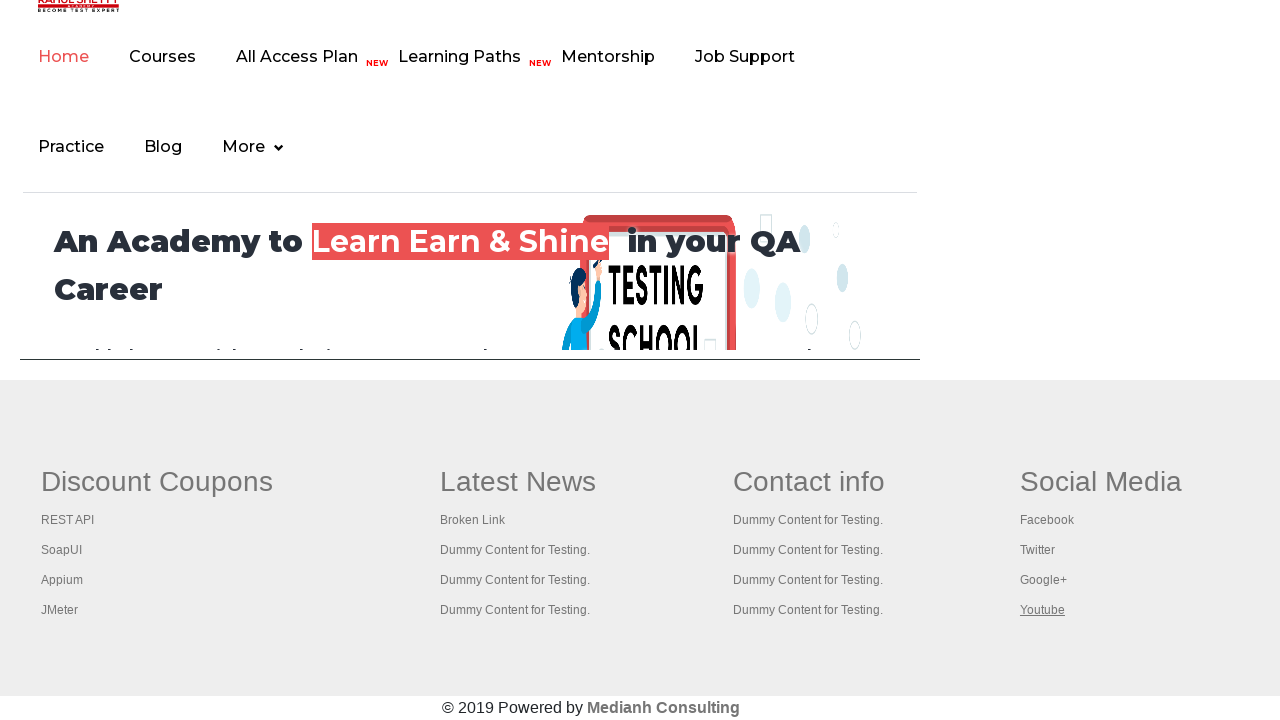

Verified tab 3 loaded with domcontentloaded state
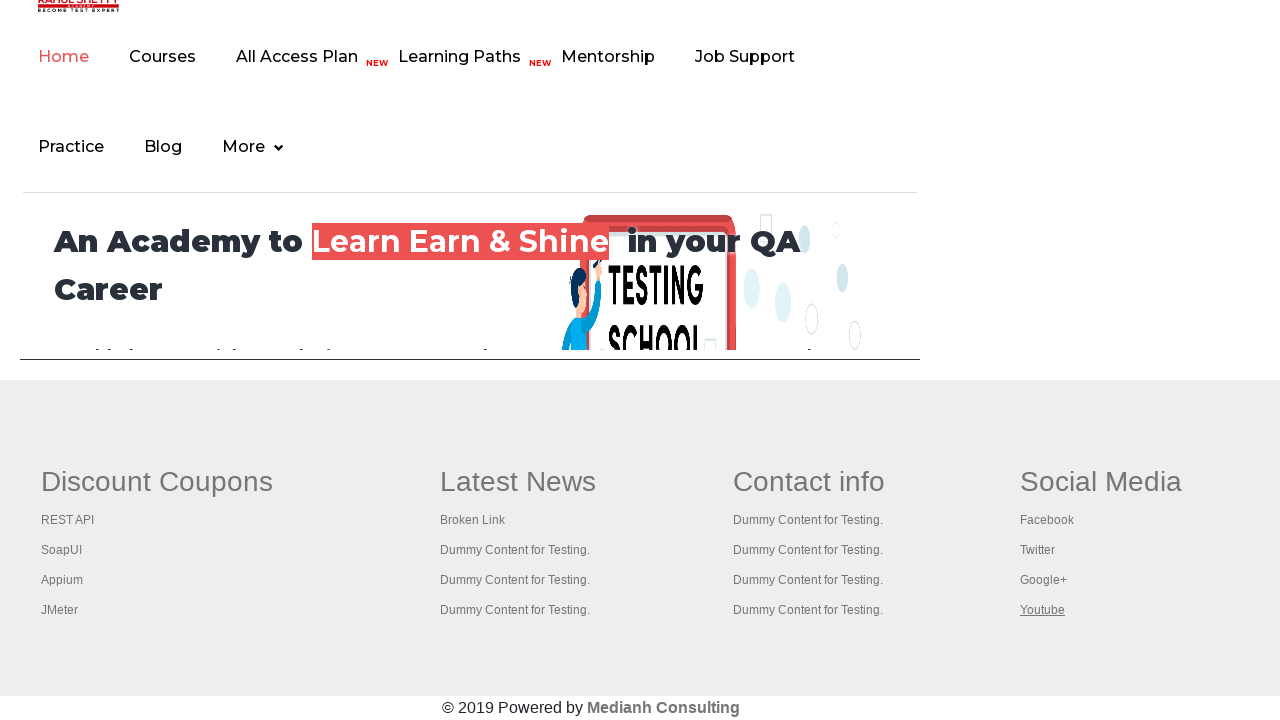

Brought tab 4 to front
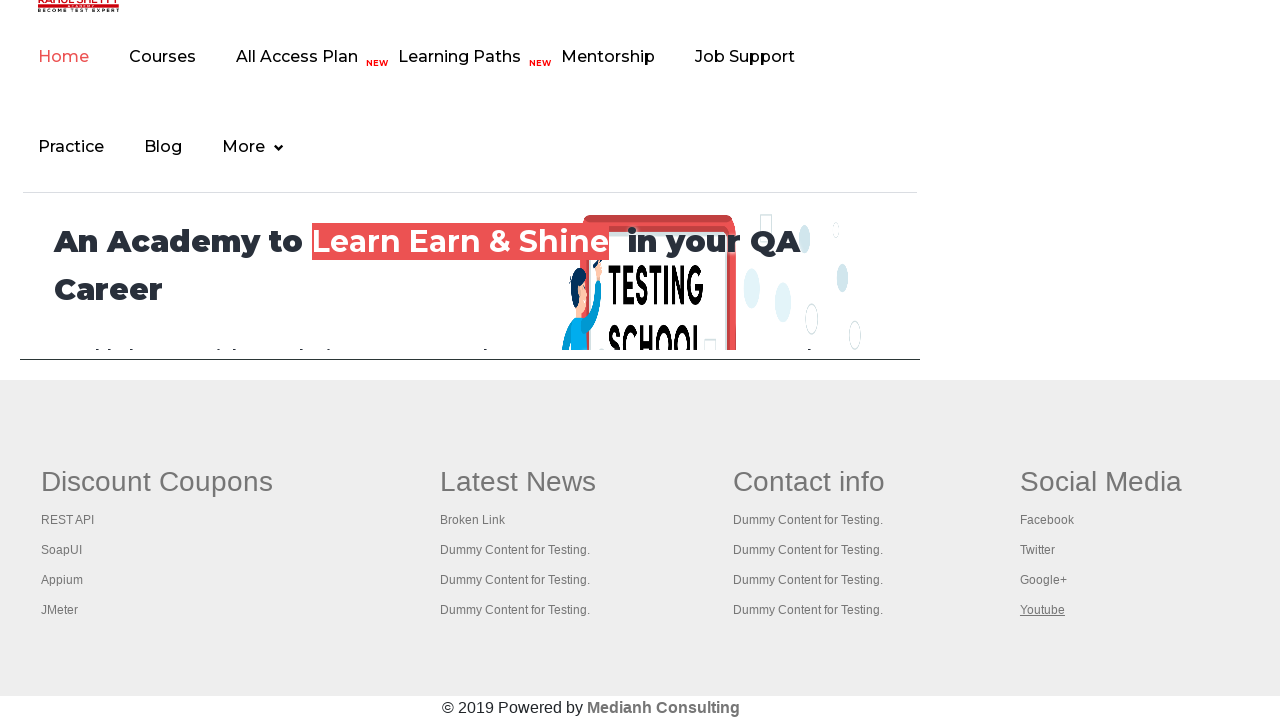

Verified tab 4 loaded with domcontentloaded state
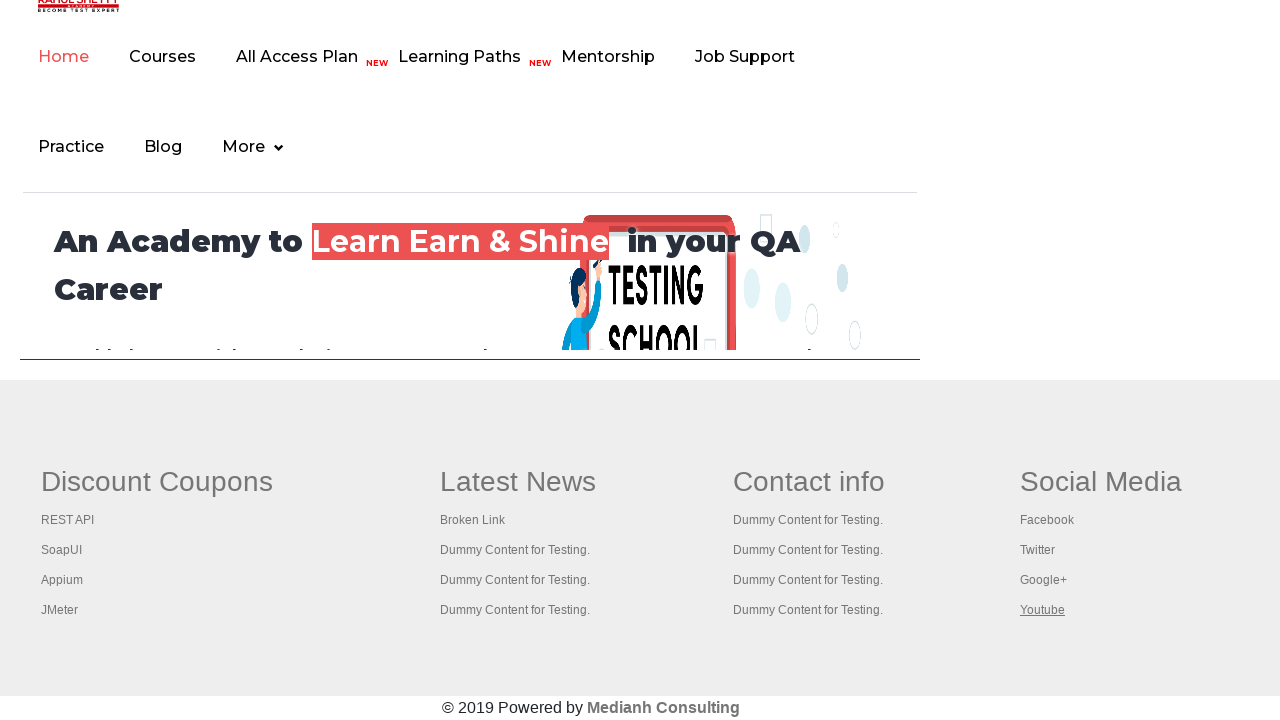

Brought tab 5 to front
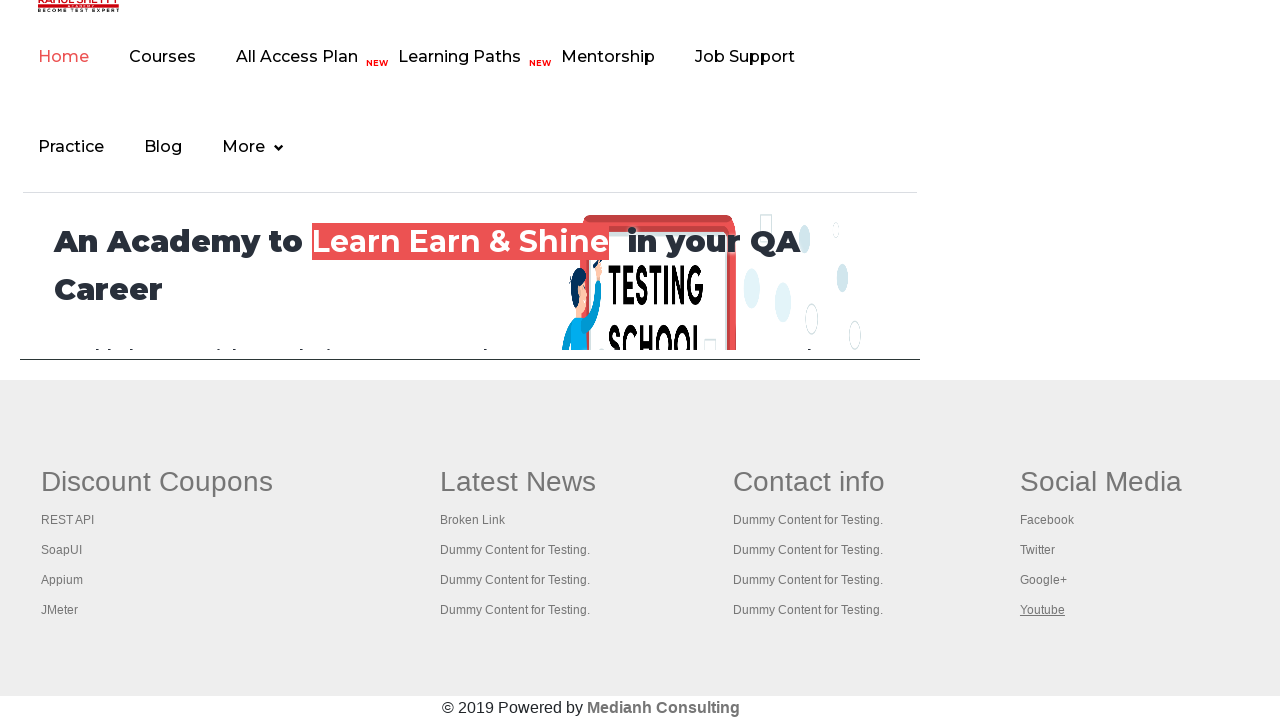

Verified tab 5 loaded with domcontentloaded state
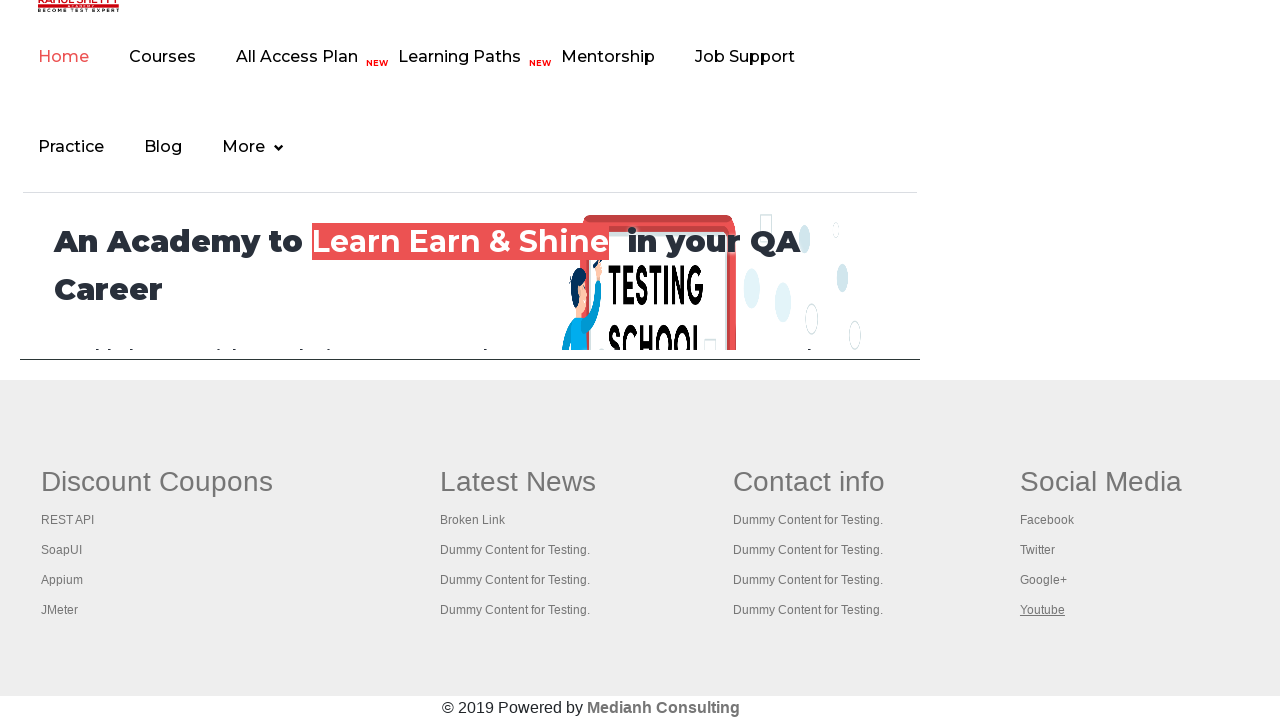

Brought tab 6 to front
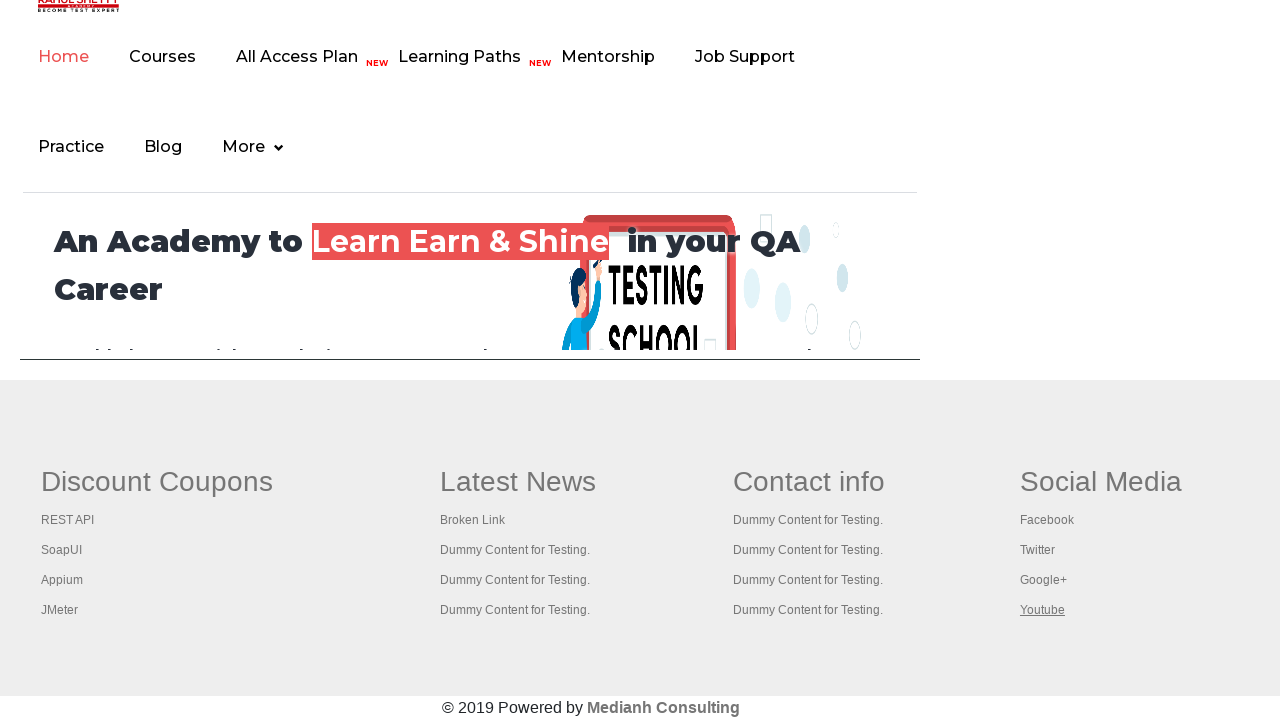

Verified tab 6 loaded with domcontentloaded state
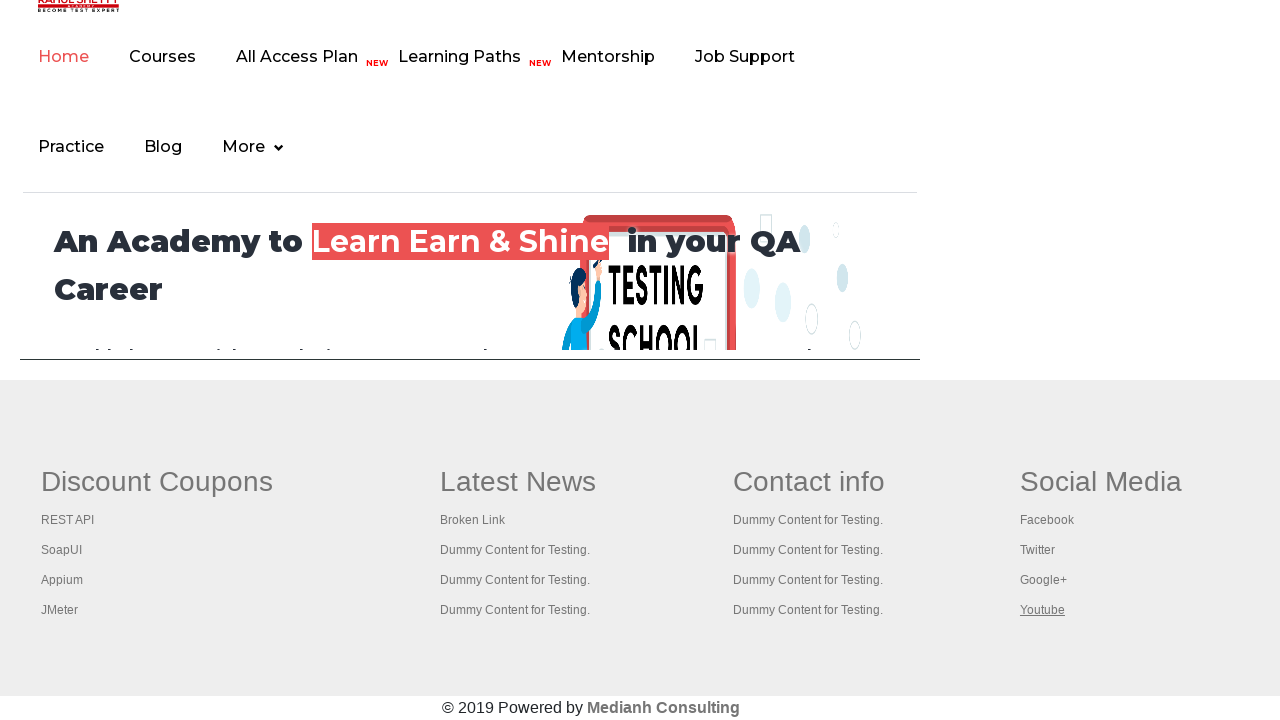

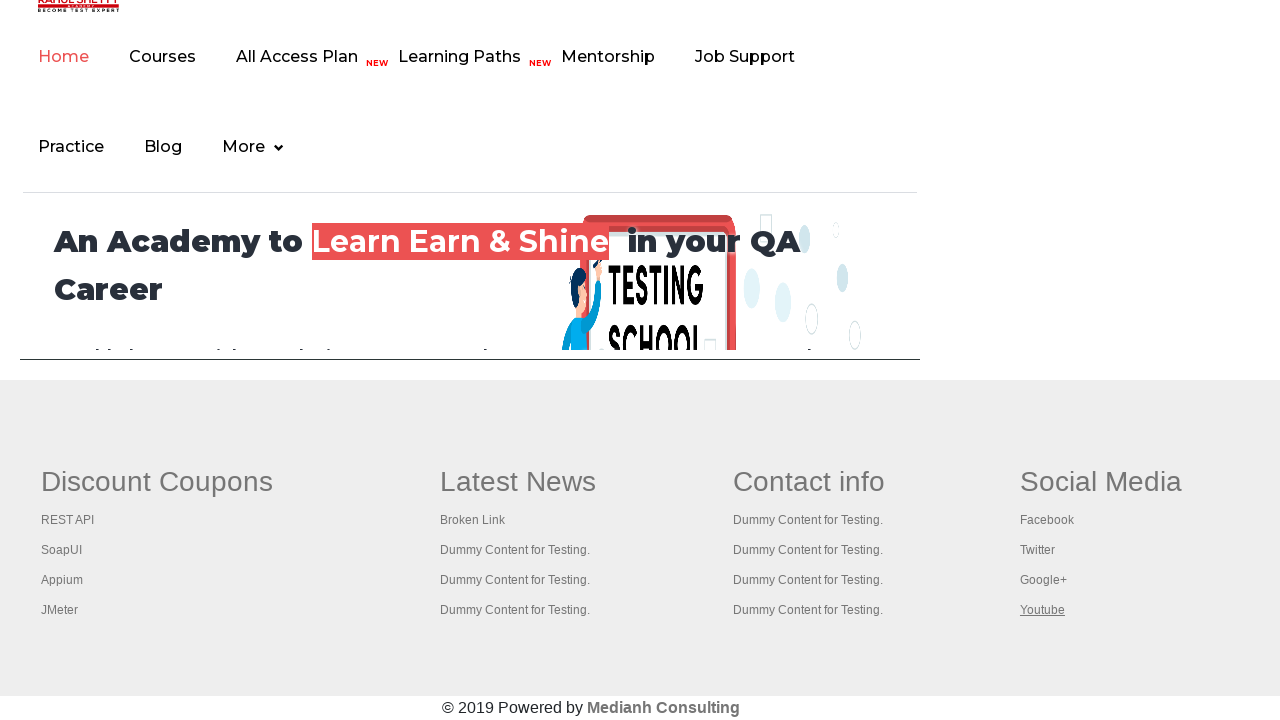